Ensures both checkboxes on the page are checked by clicking unselected ones

Starting URL: https://the-internet.herokuapp.com/checkboxes

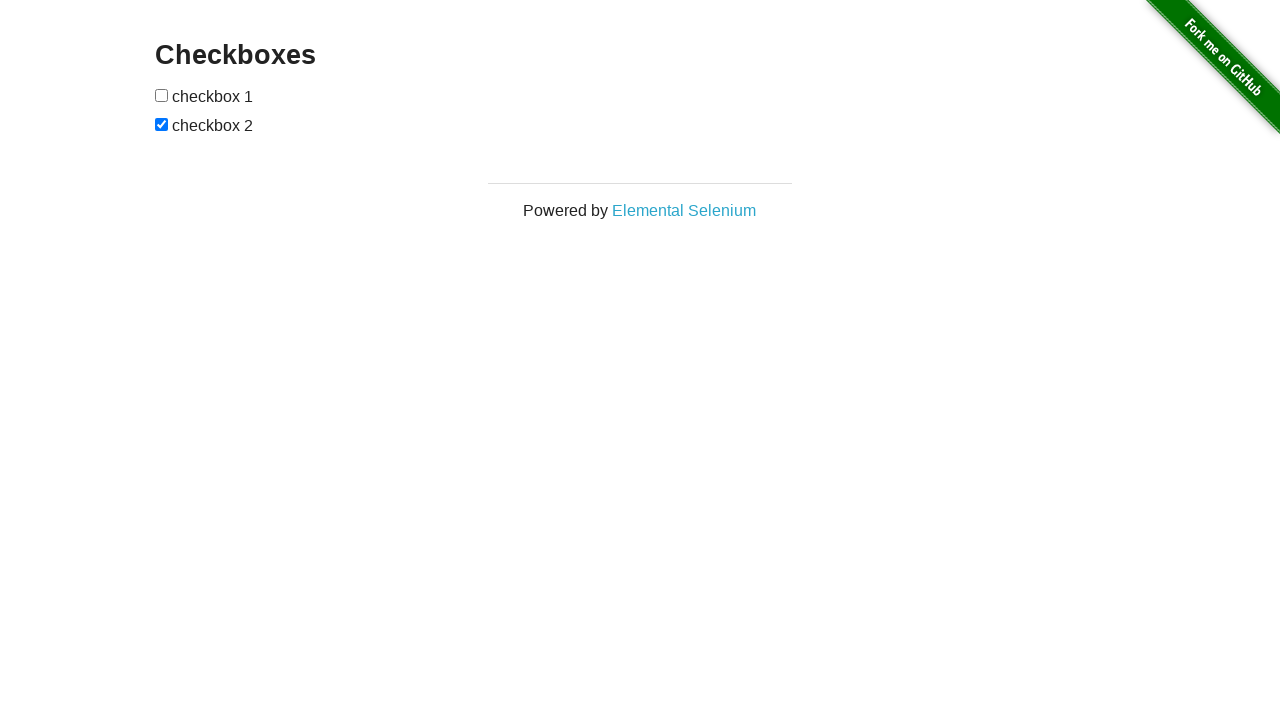

Located first checkbox element
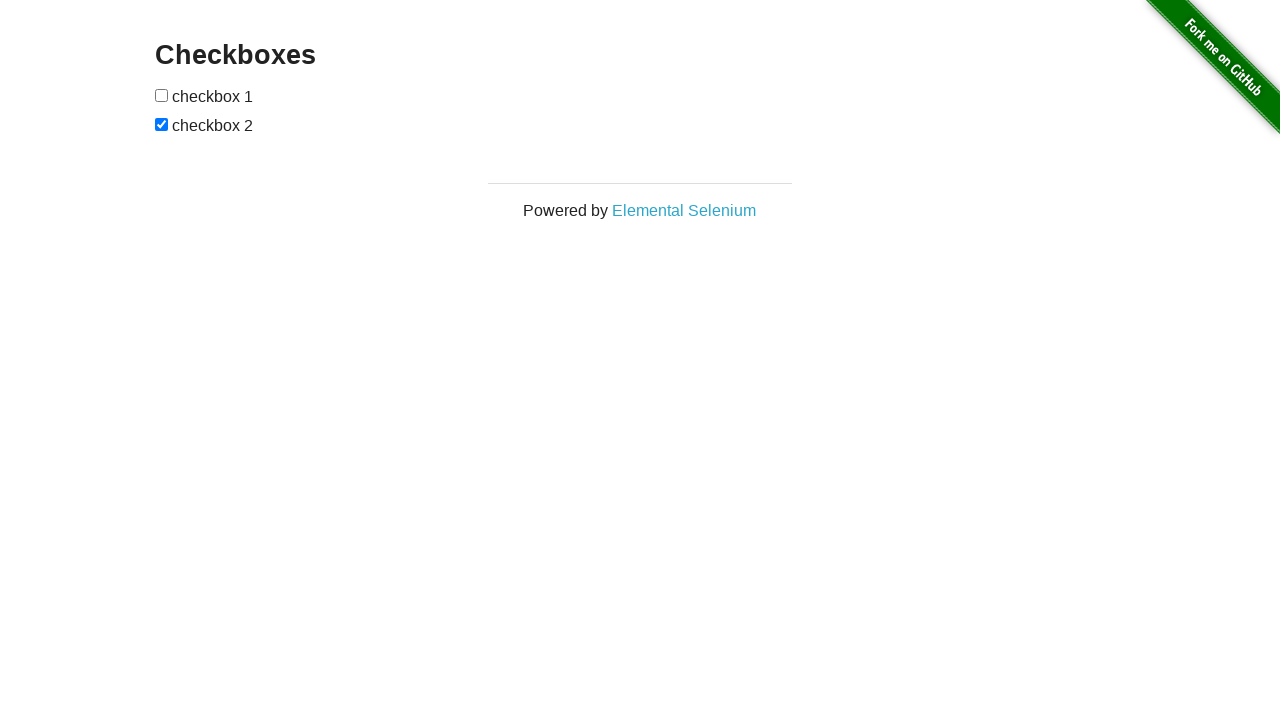

Located second checkbox element
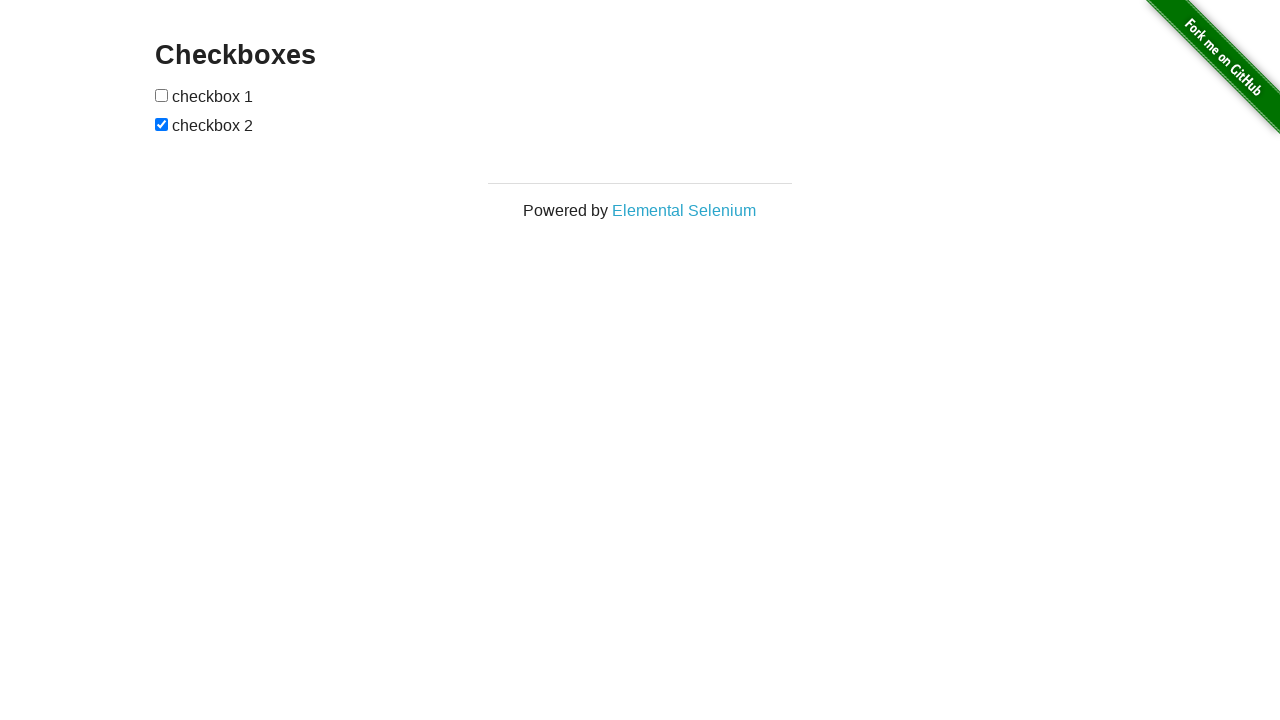

Checked first checkbox status
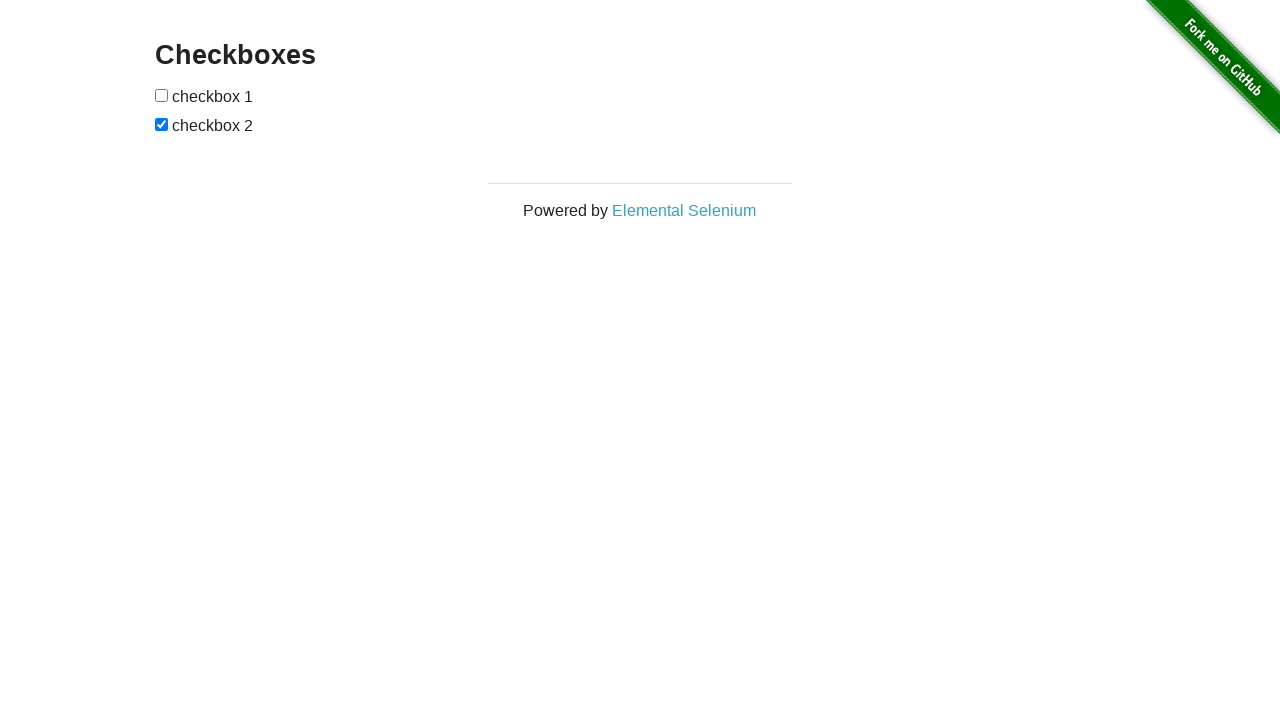

Clicked first checkbox to select it at (162, 95) on #checkboxes input >> nth=0
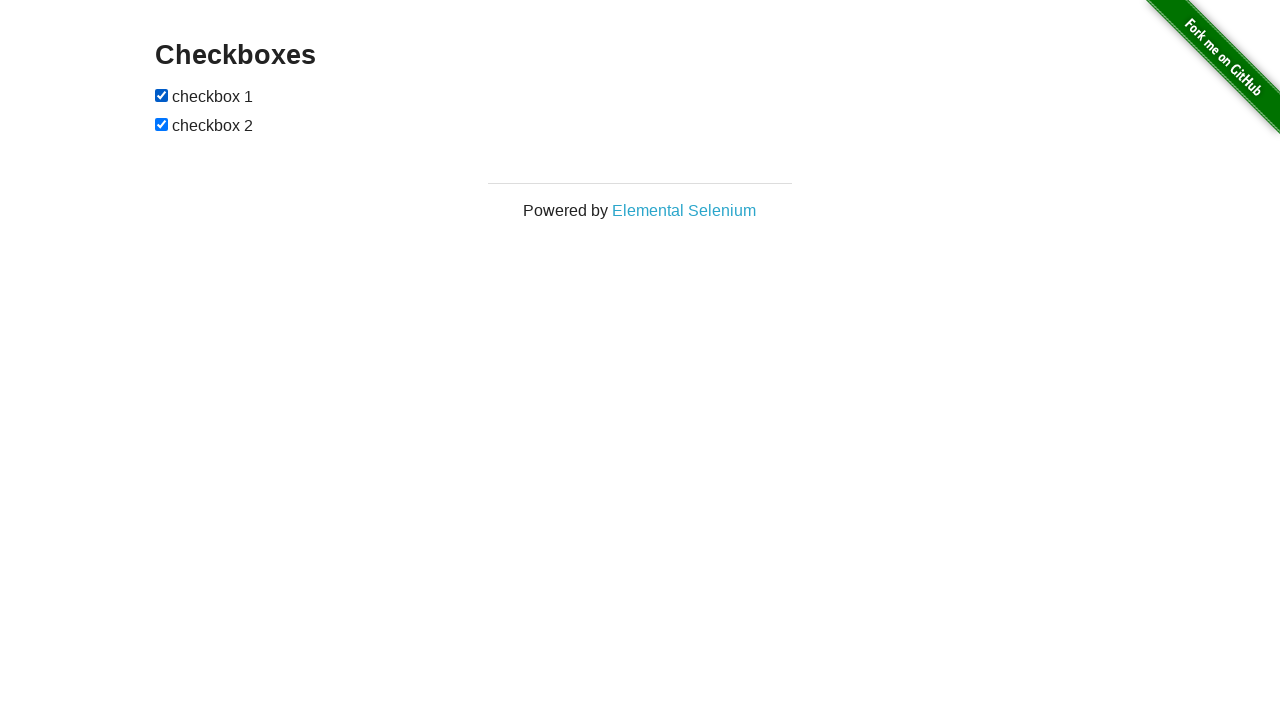

Second checkbox was already checked
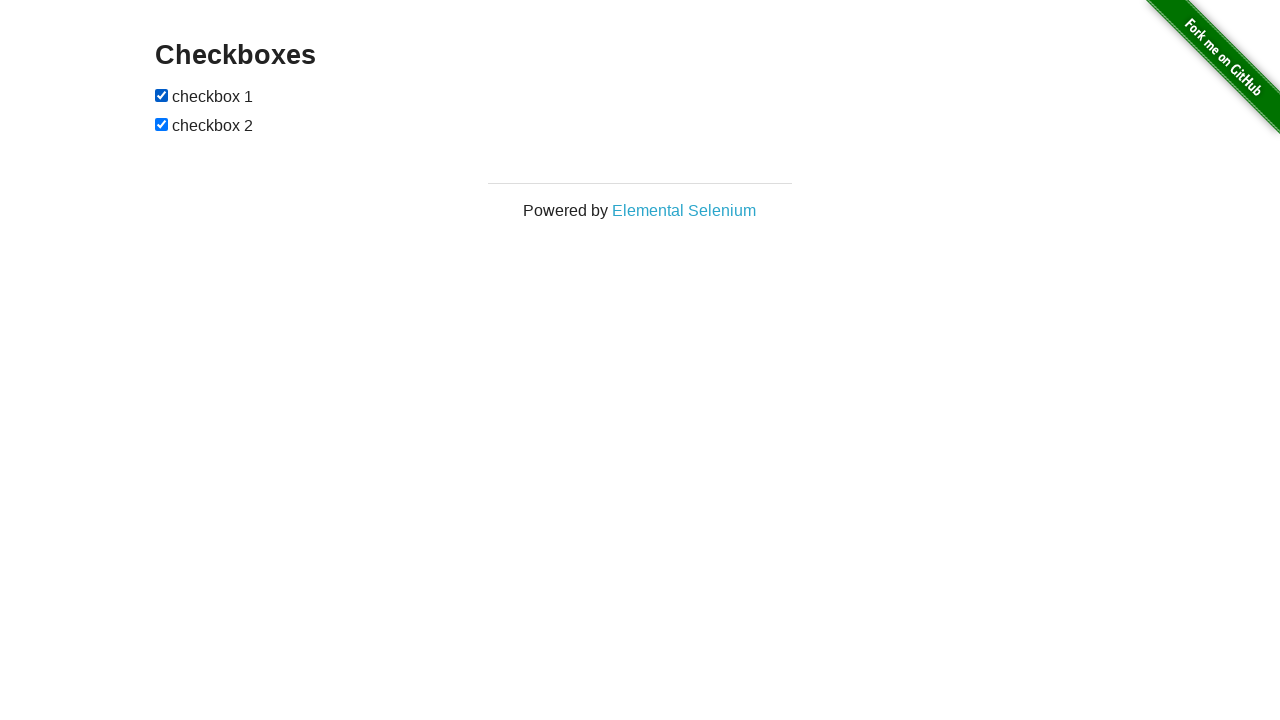

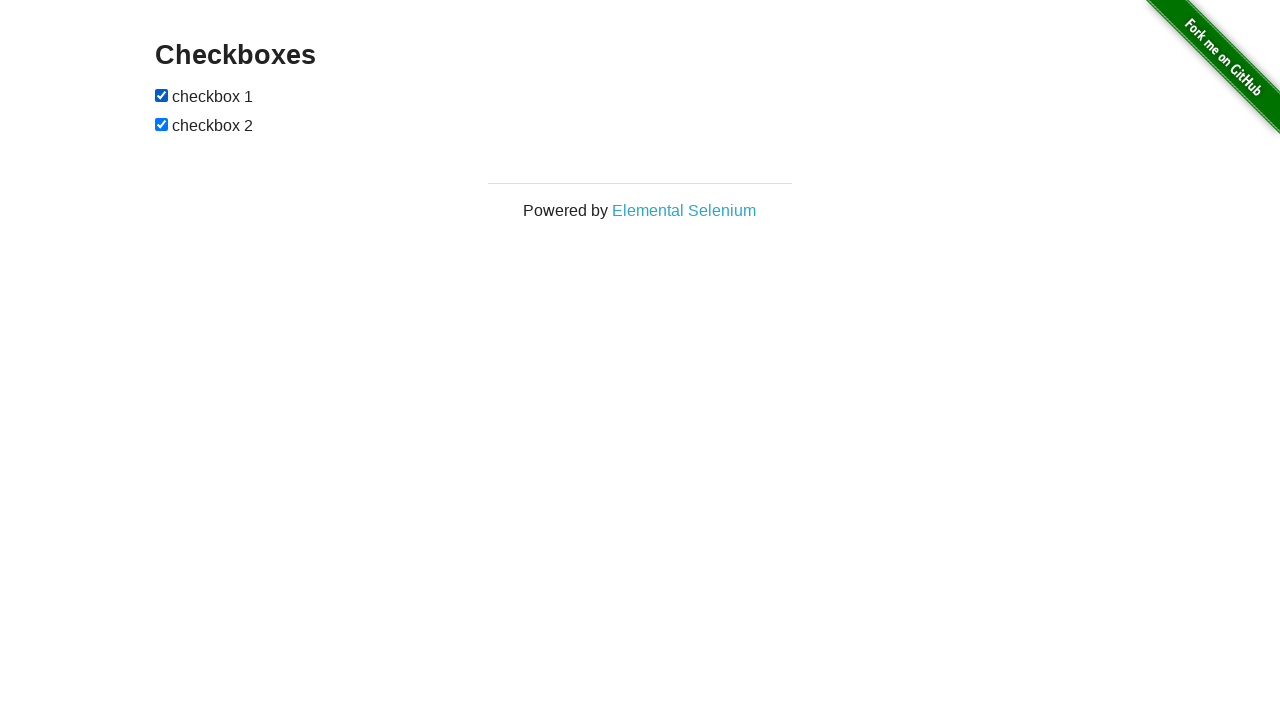